Tests drag and drop by offset coordinates

Starting URL: https://selenium08.blogspot.com/2020/01/drag-drop.html

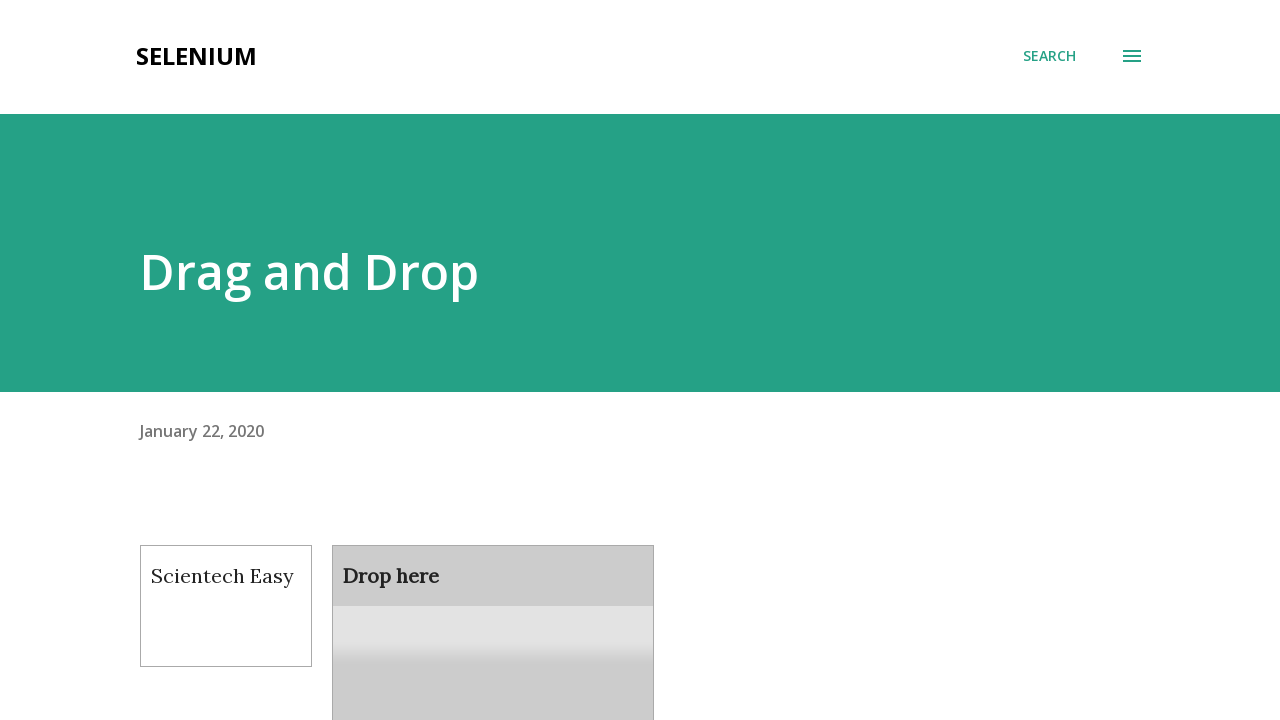

Navigated to drag and drop test page
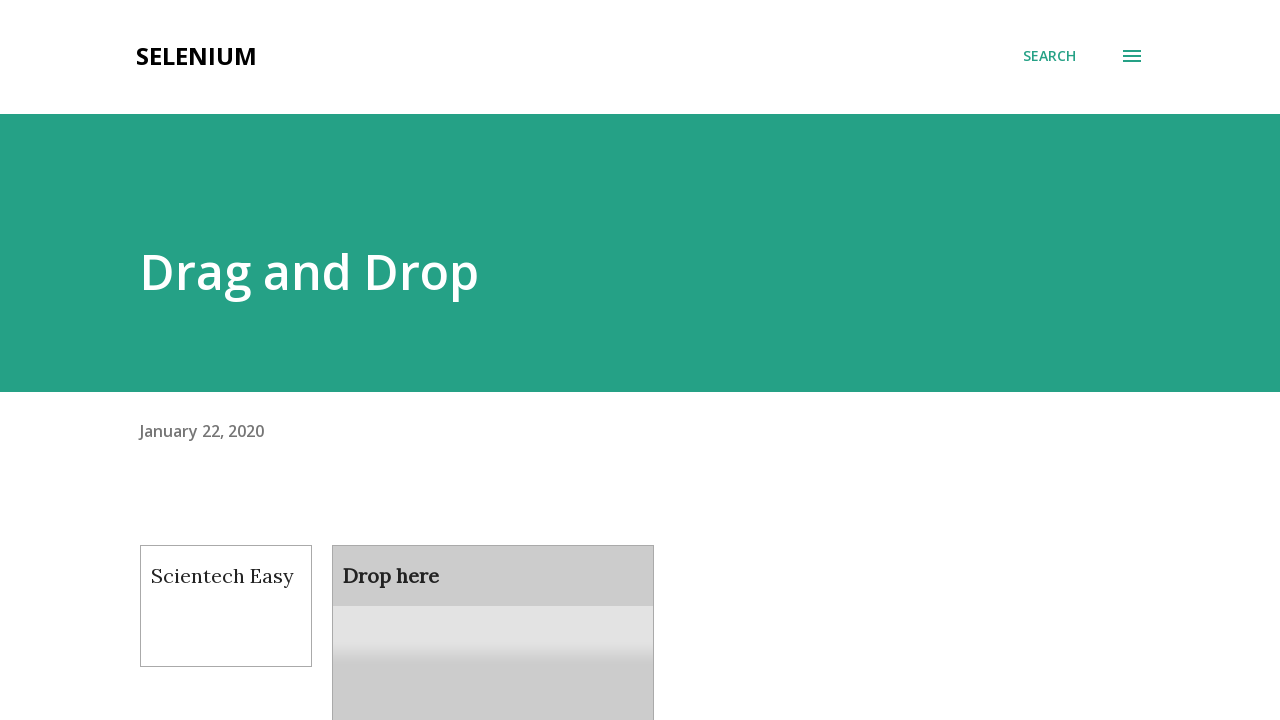

Dragged draggable element to droppable target by offset coordinates at (493, 609)
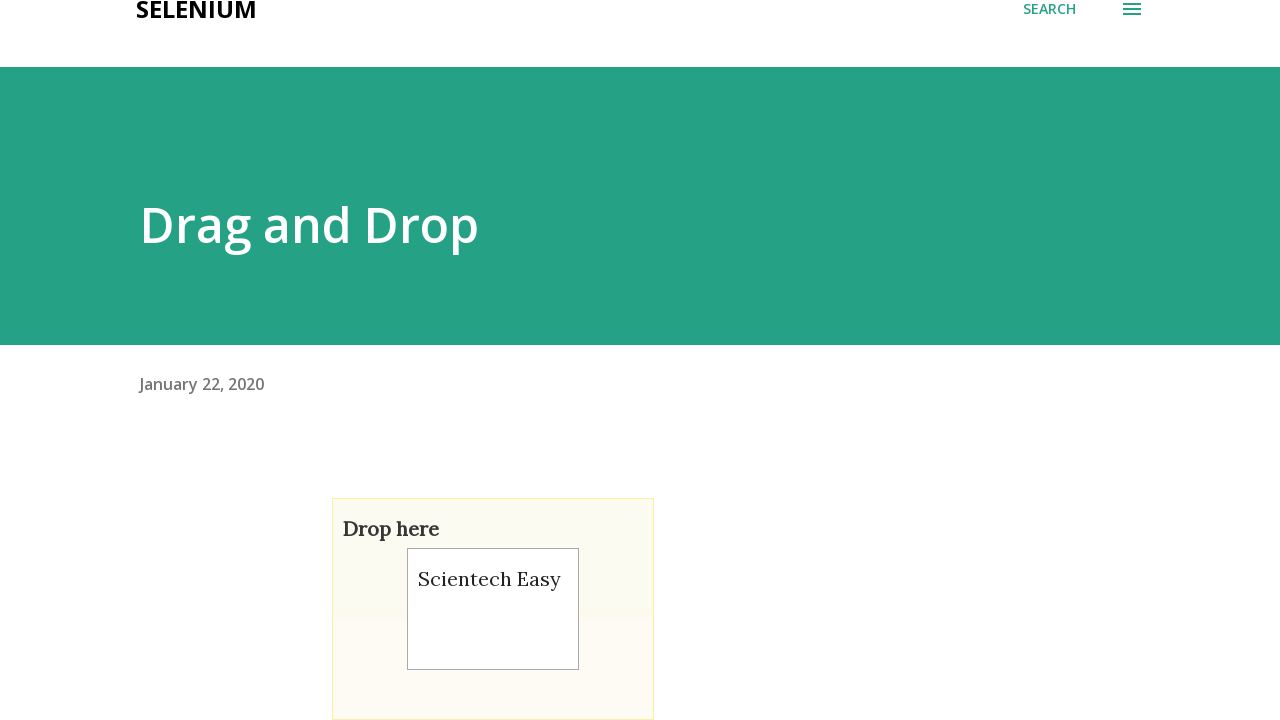

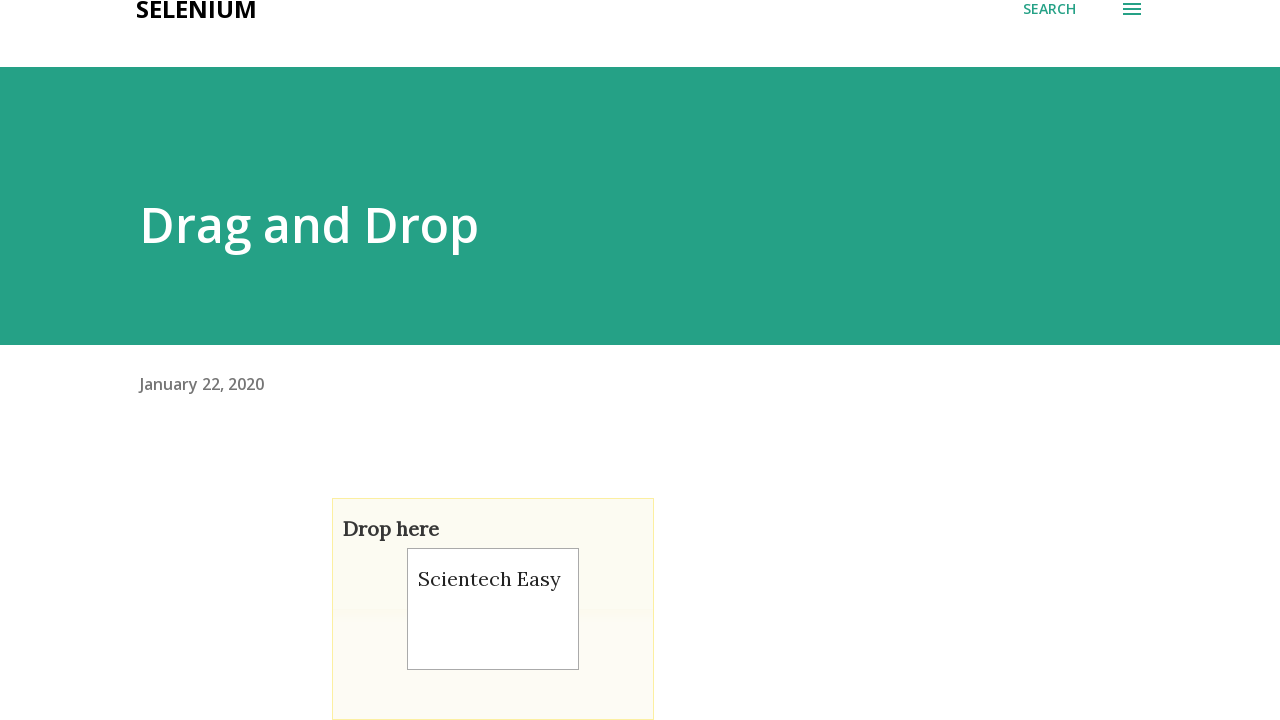